Navigates to the OrangeHRM application page and verifies that the page title is "OrangeHRM".

Starting URL: http://alchemy.hguy.co/orangehrm

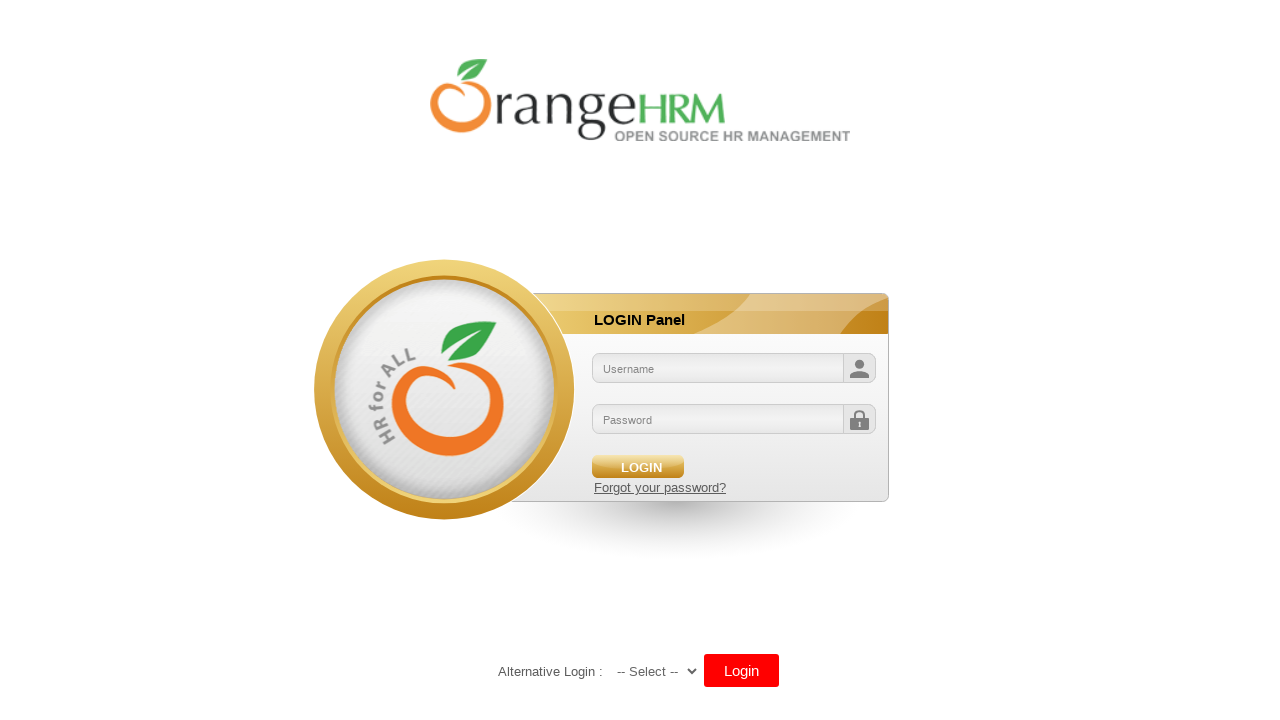

Waited for page to load (domcontentloaded state)
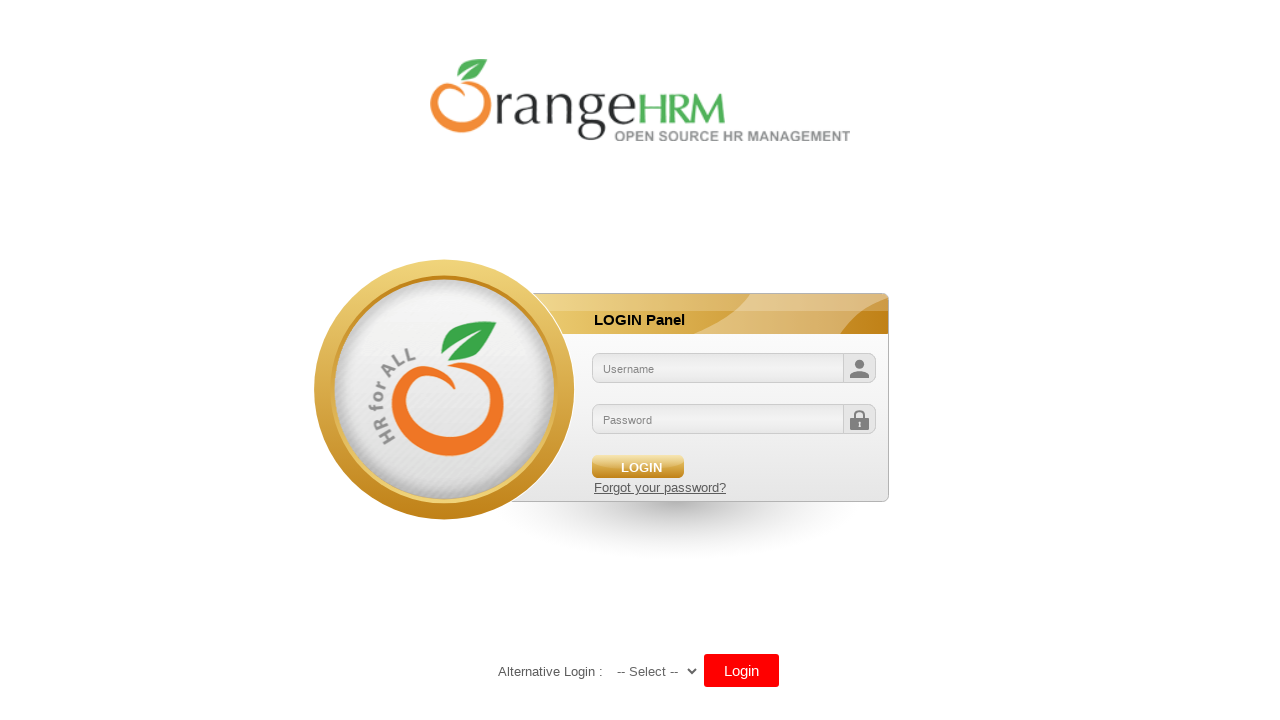

Retrieved page title: 'OrangeHRM'
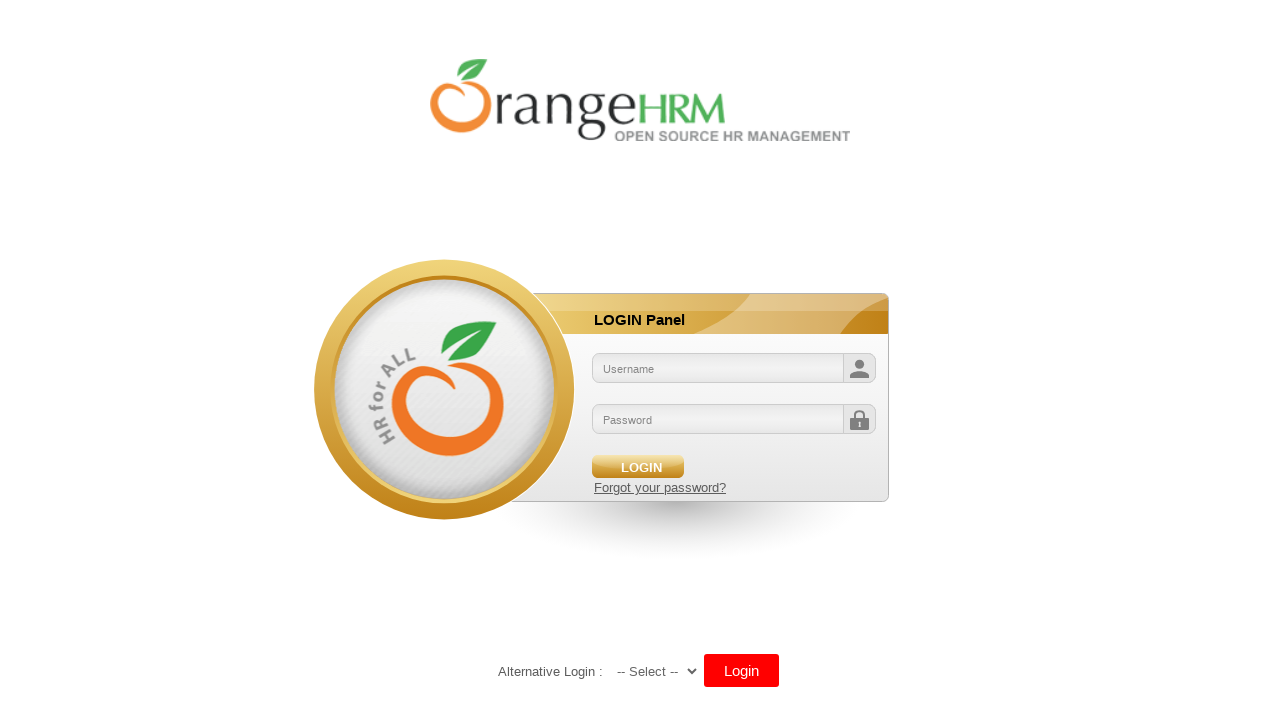

Verified page title is 'OrangeHRM'
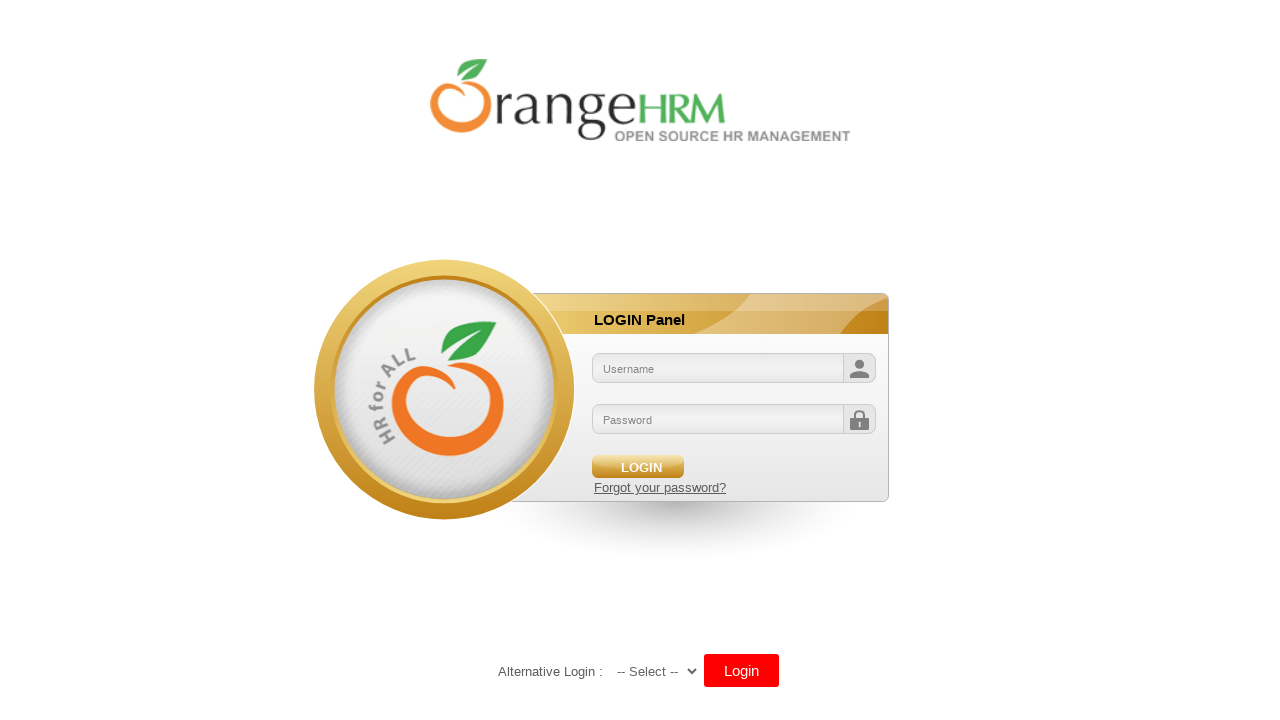

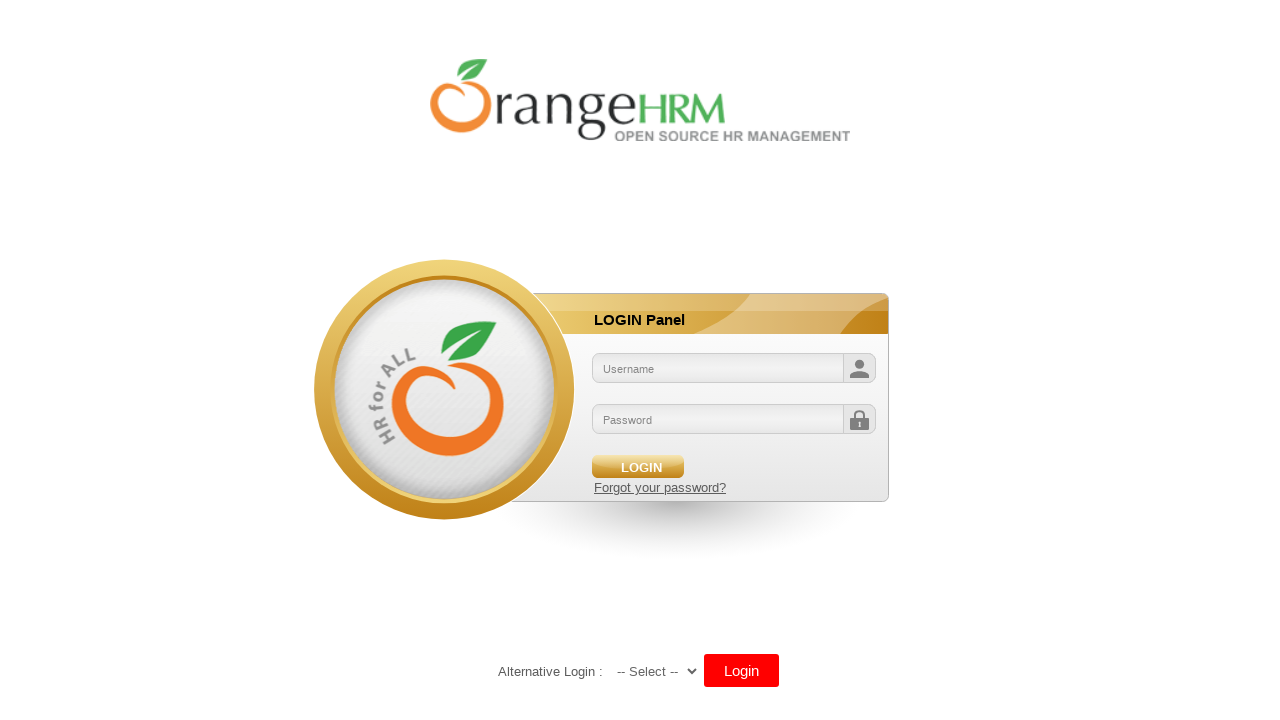